Tests a registration form by filling in personal information fields (first name, last name, username, email, password, phone), selecting gender, date of birth, department, job title, programming language preference, and submitting the form.

Starting URL: https://loopcamp.vercel.app/registration_form.html

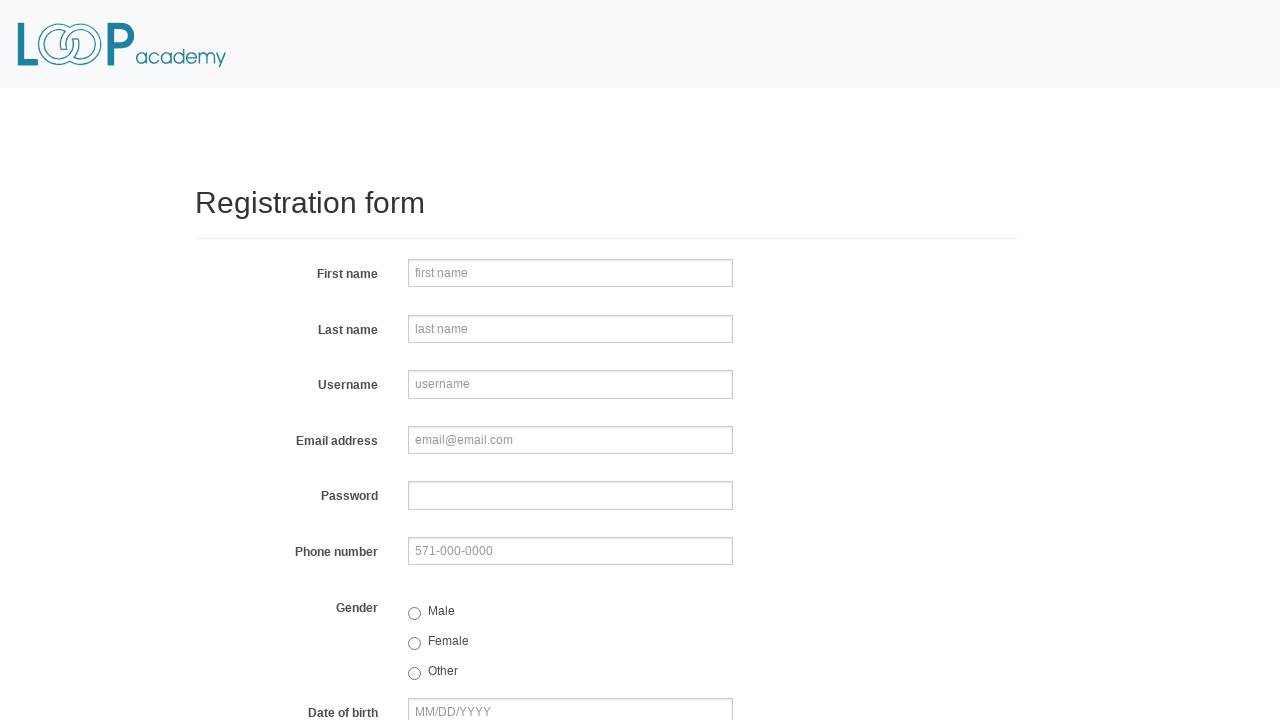

Scrolled down 100 pixels to ensure form is visible
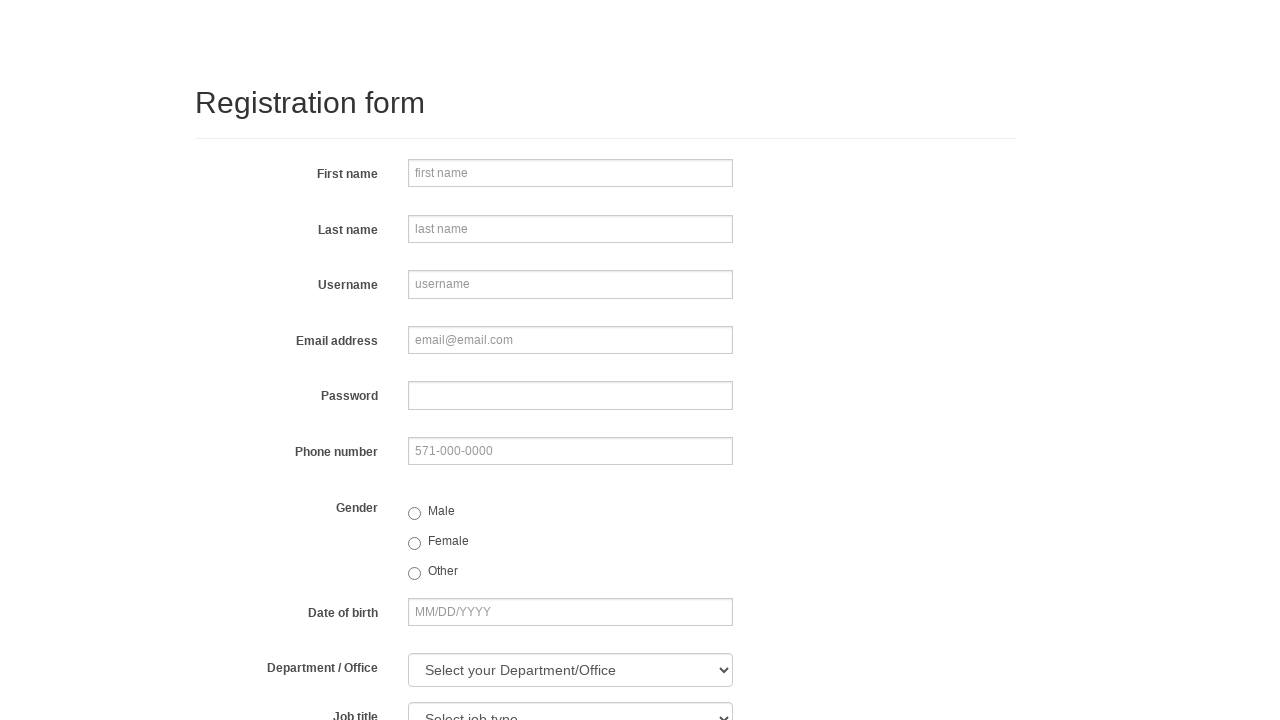

Filled first name field with 'Michael' on input[name='firstname']
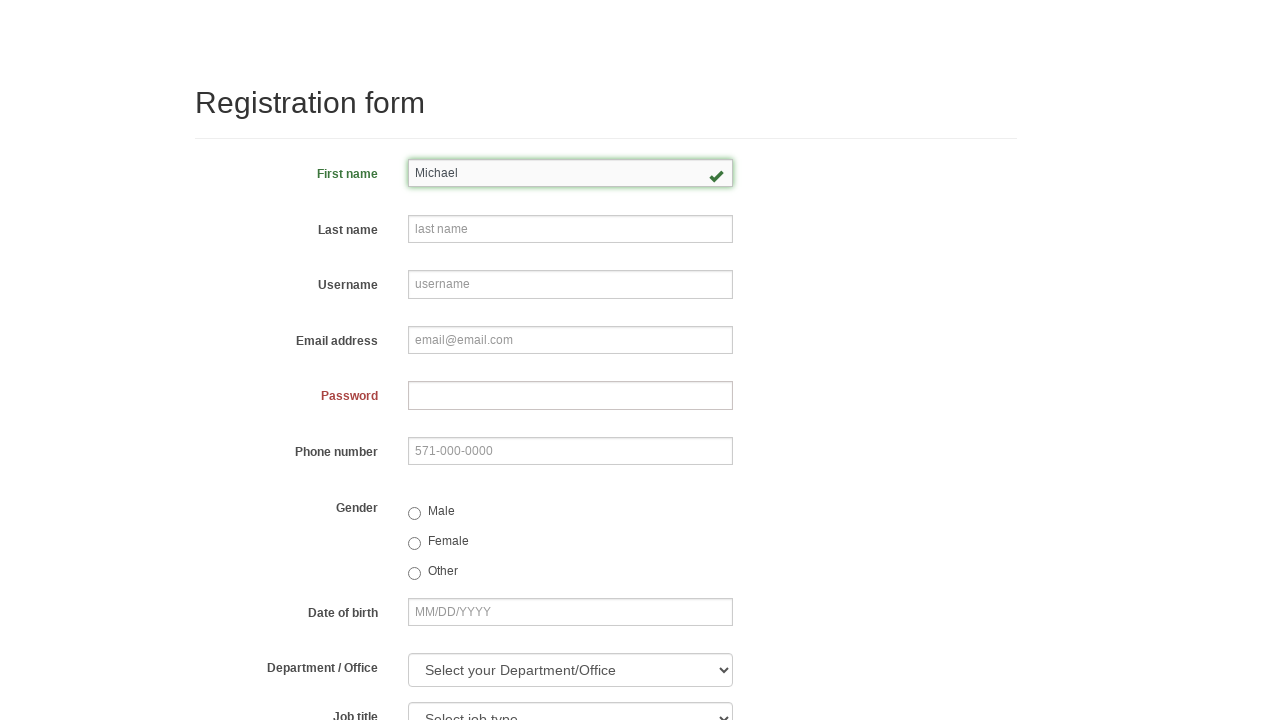

Filled last name field with 'Johnson' on input[name='lastname']
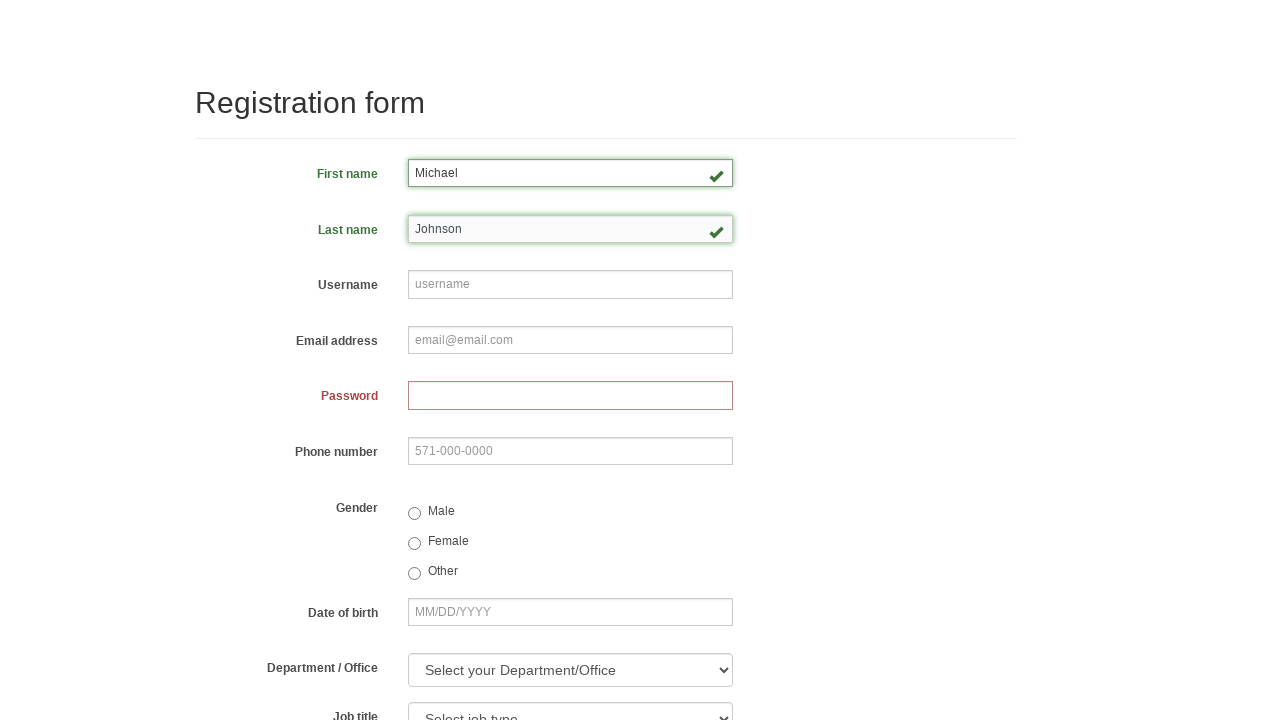

Filled username field with 'michael78234' on input[name='username']
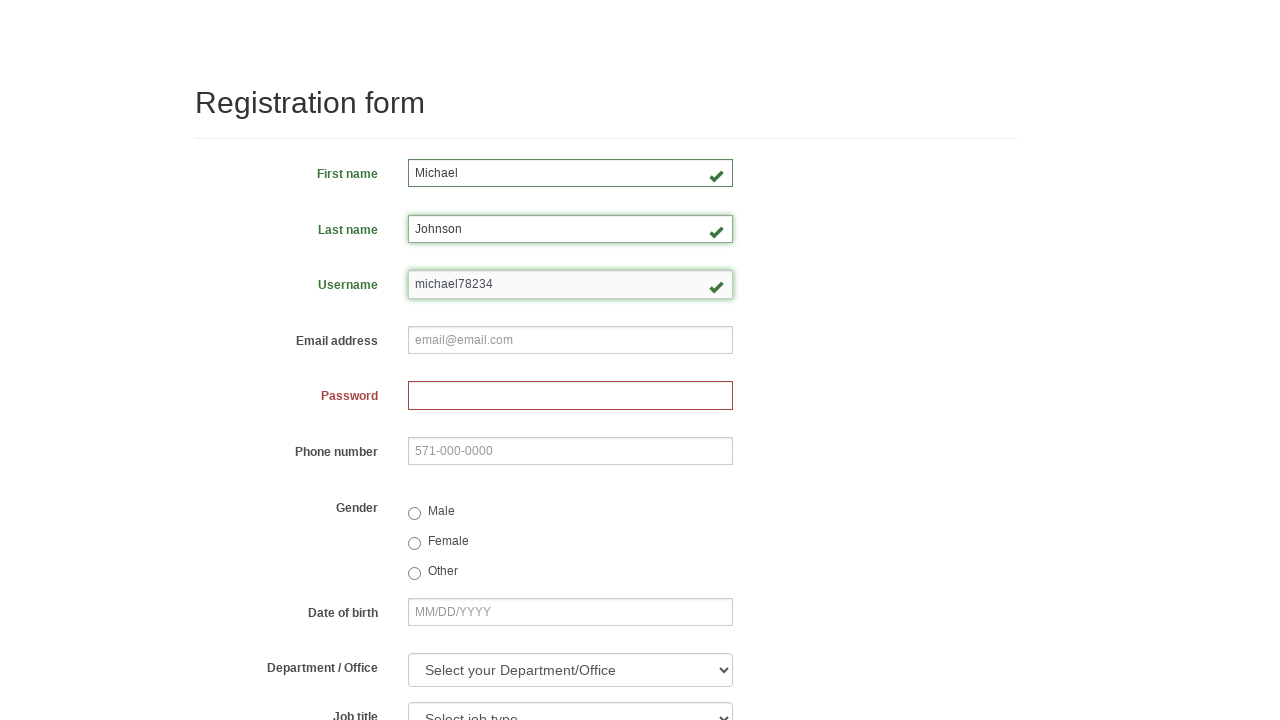

Filled email field with 'michael.johnson@example.com' on input[name='email']
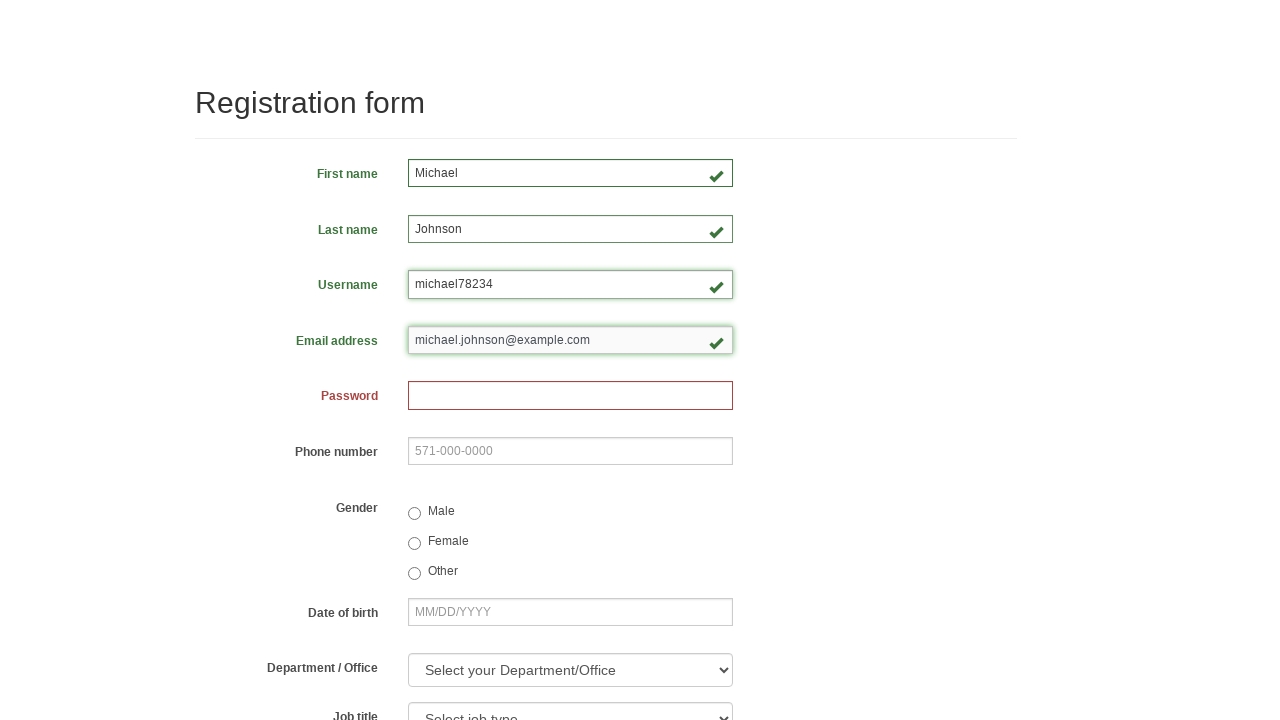

Filled password field with 'SecurePass123!' on input[name='password']
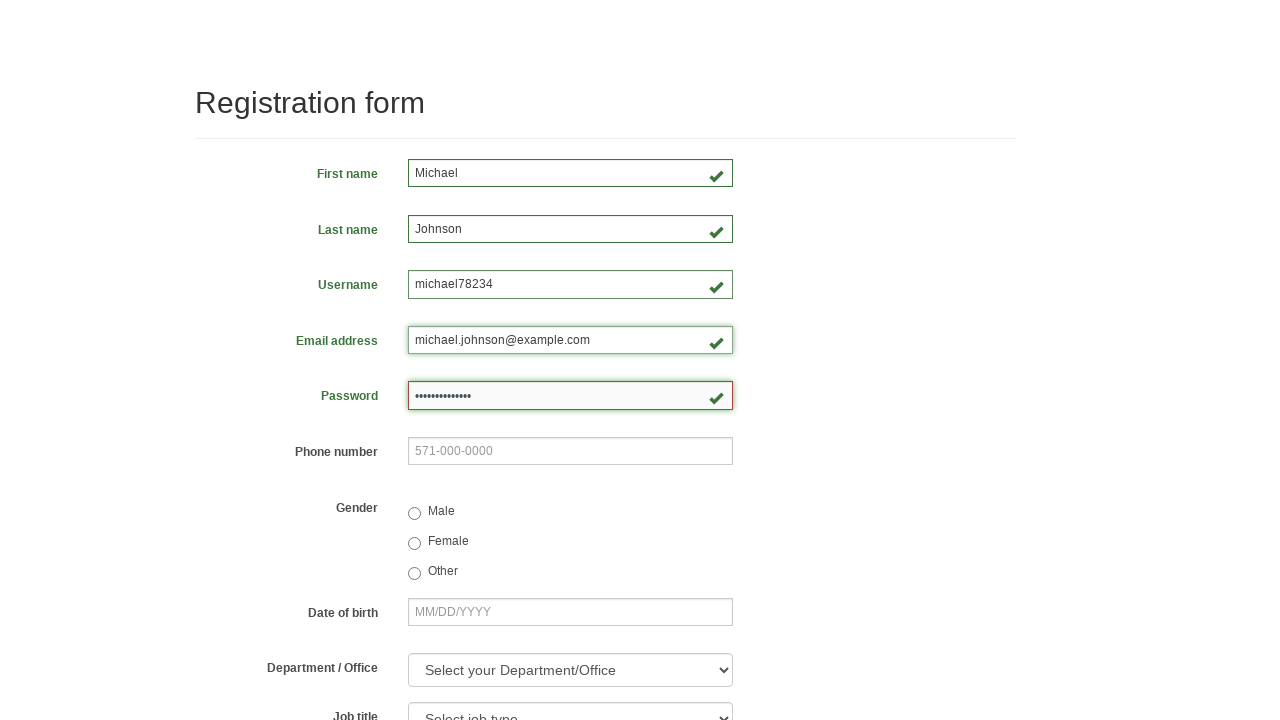

Filled phone number field with '415-555-7892' on input[name='phone']
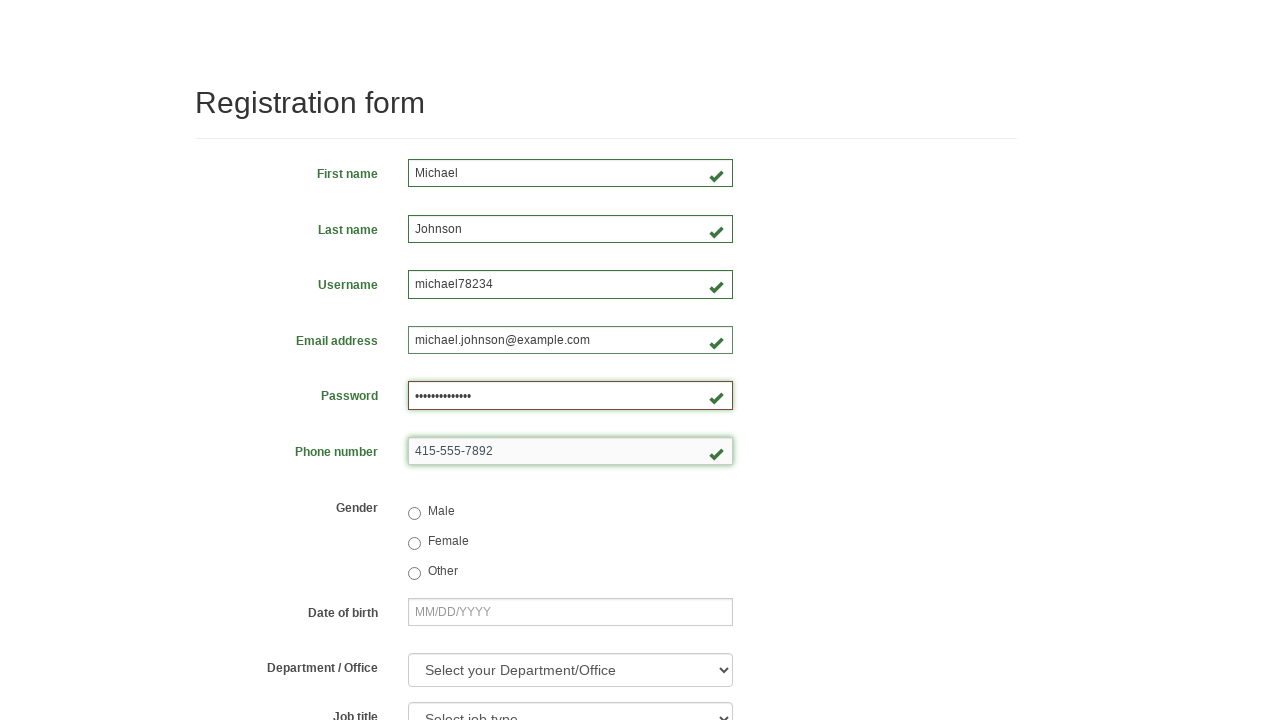

Selected gender radio button at (414, 513) on input[name='gender']
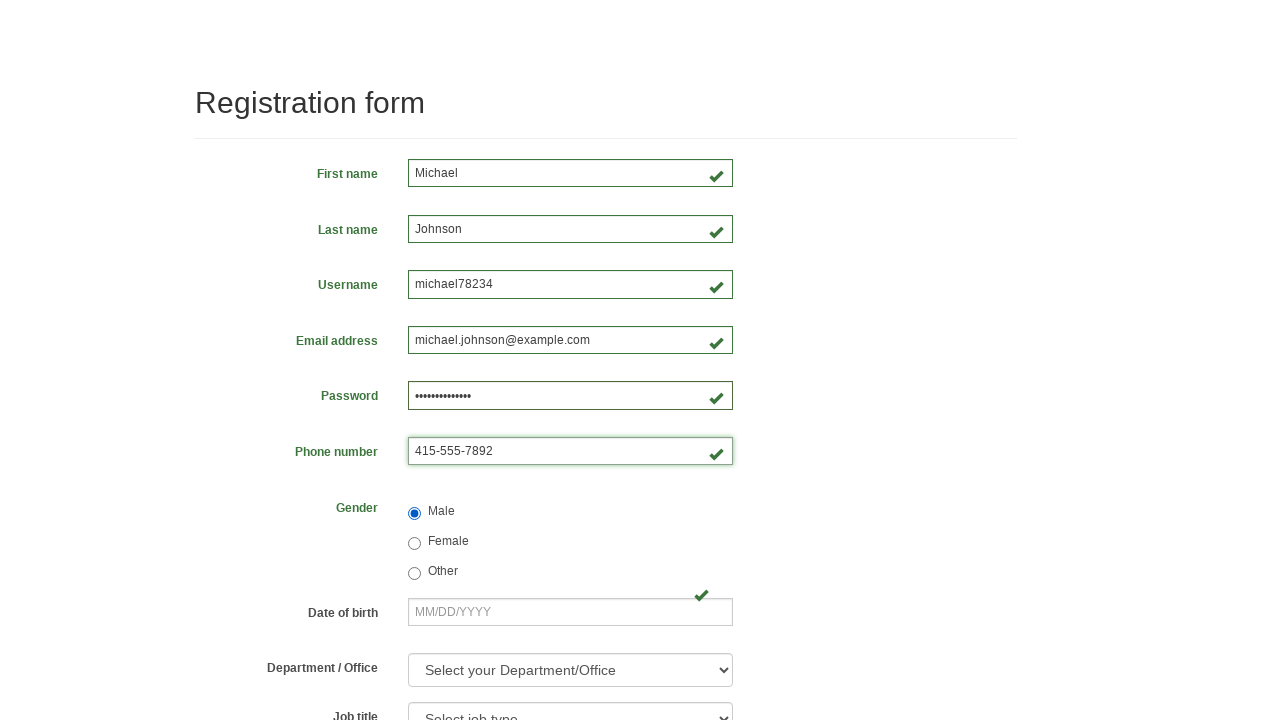

Filled date of birth field with '12/04/1995' on input[name='birthday']
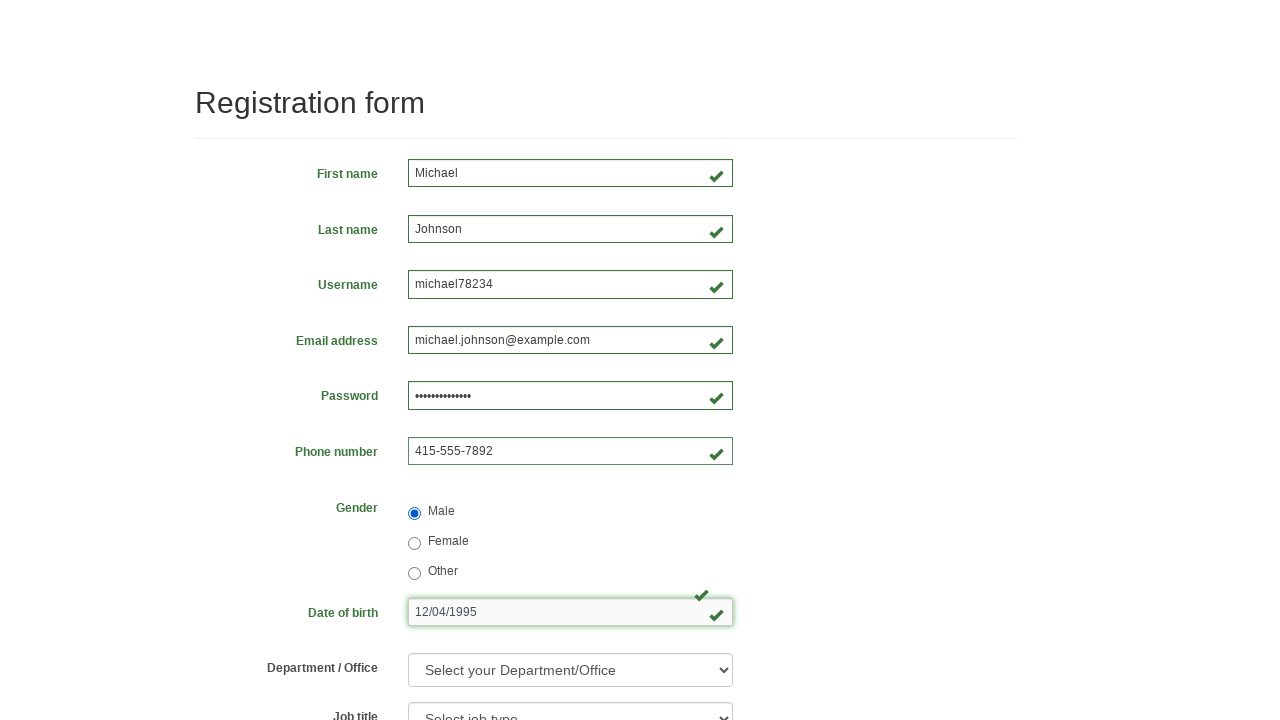

Selected department from dropdown (index 1) on select[name='department']
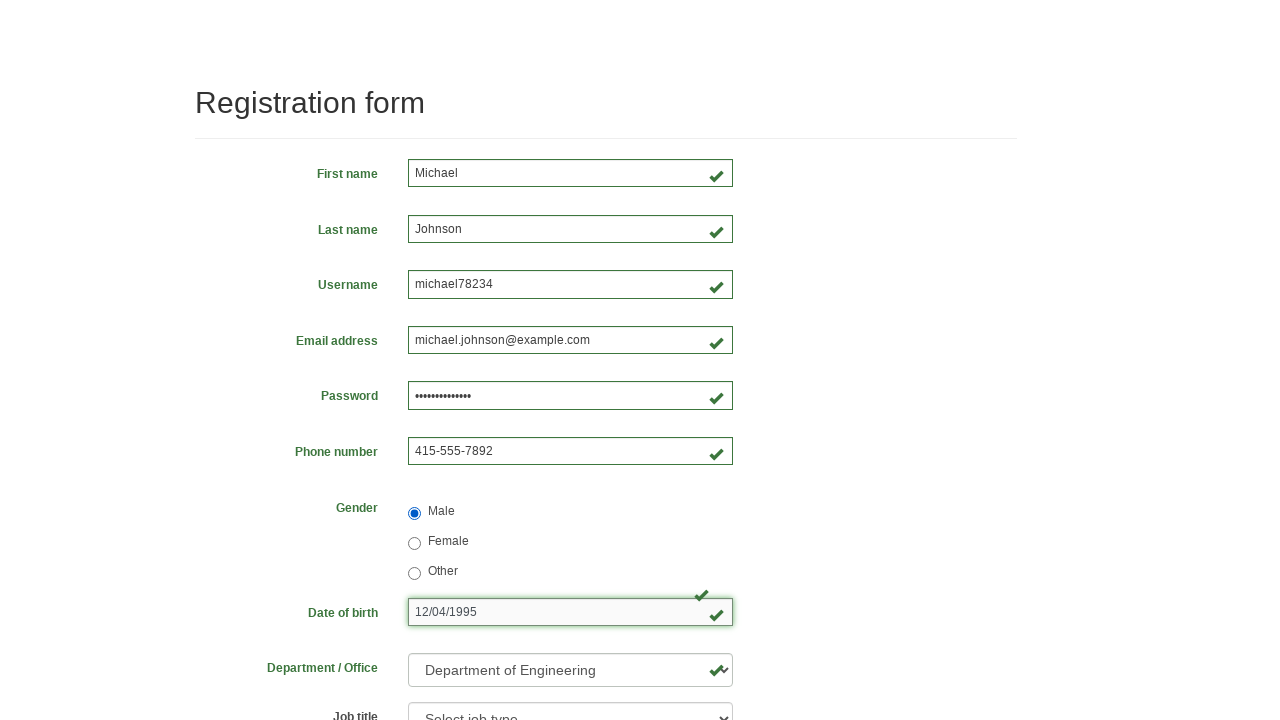

Selected job title from dropdown (index 3) on select[name='job_title']
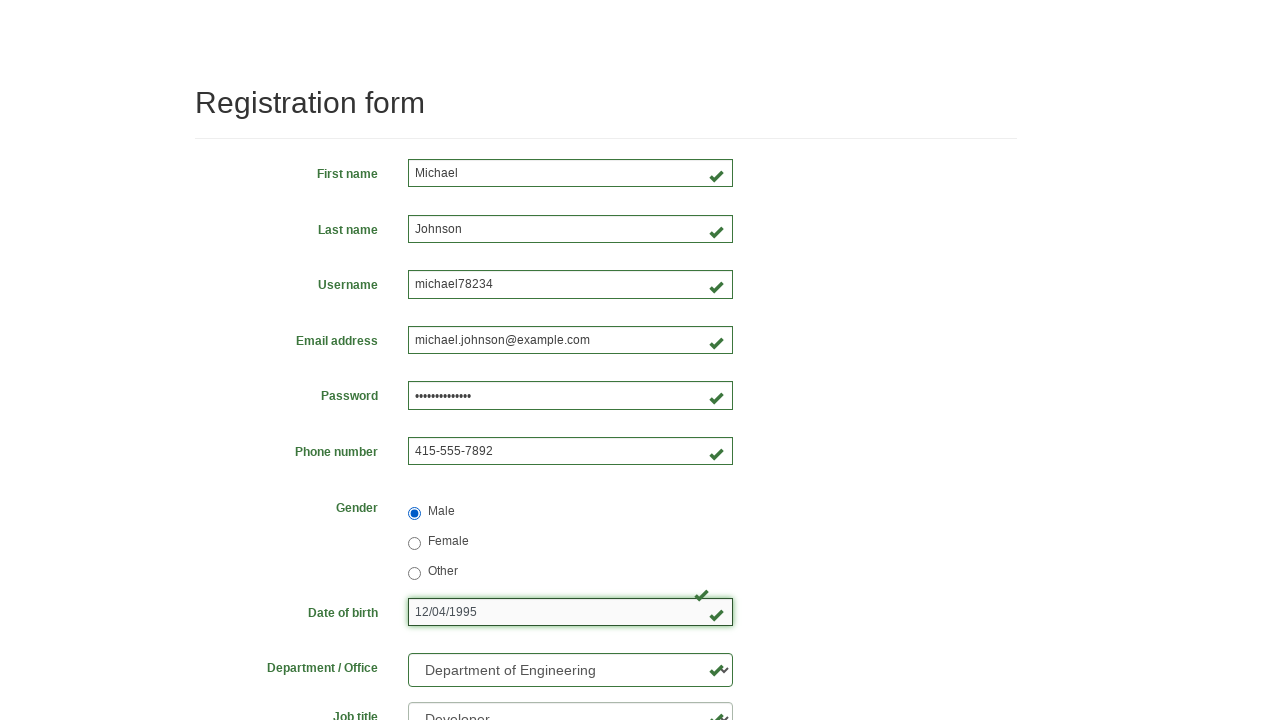

Selected Java as programming language preference at (465, 468) on input[value='java']
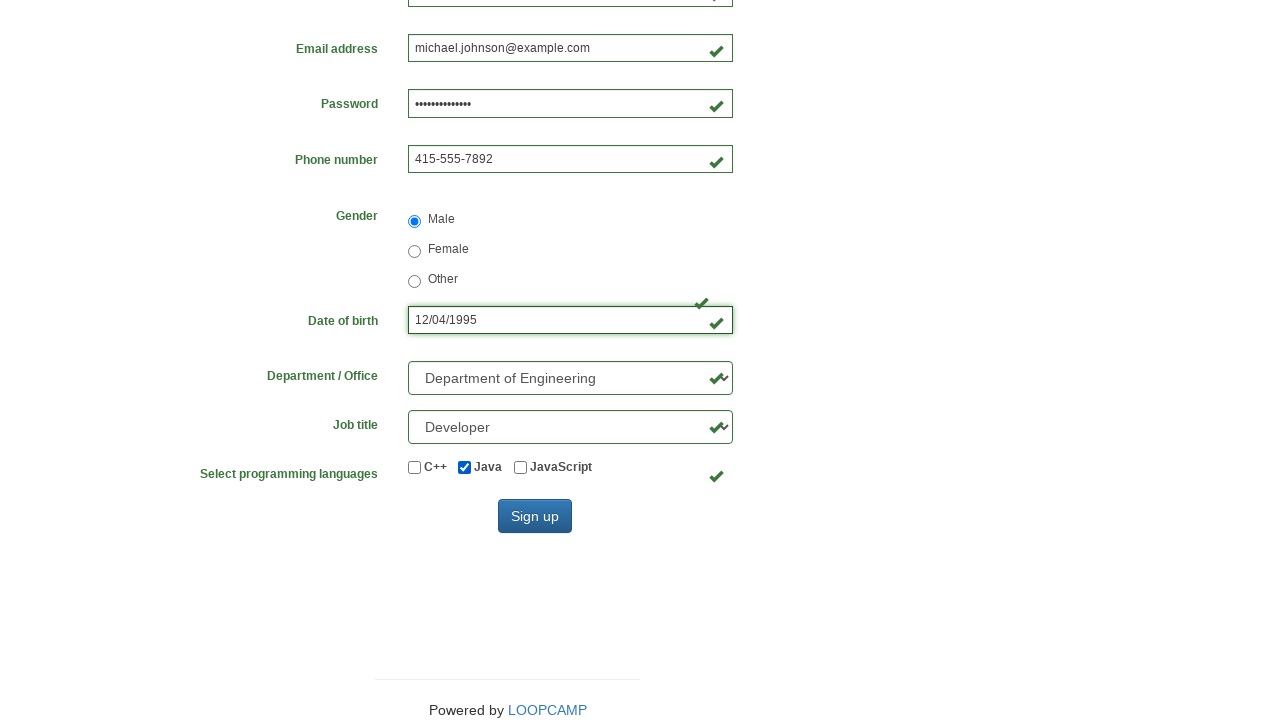

Clicked submit button to submit registration form at (535, 516) on button[type='submit']
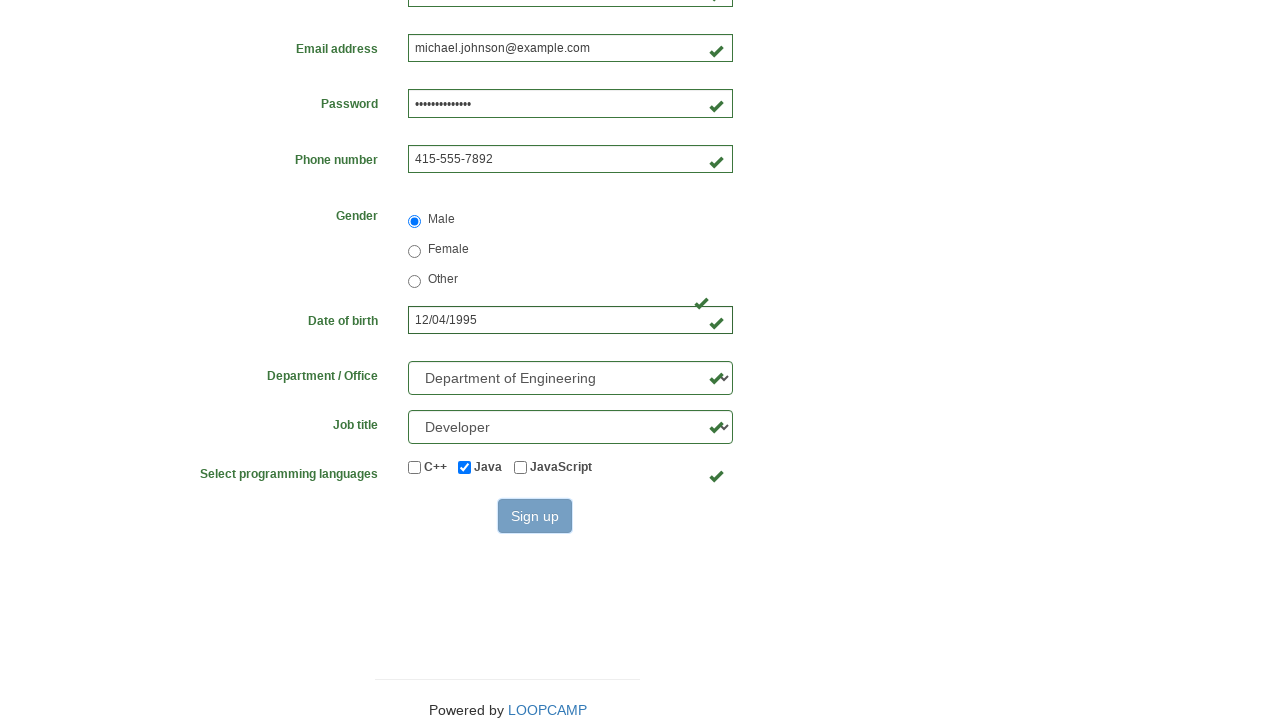

Waited 2000ms for form submission to complete
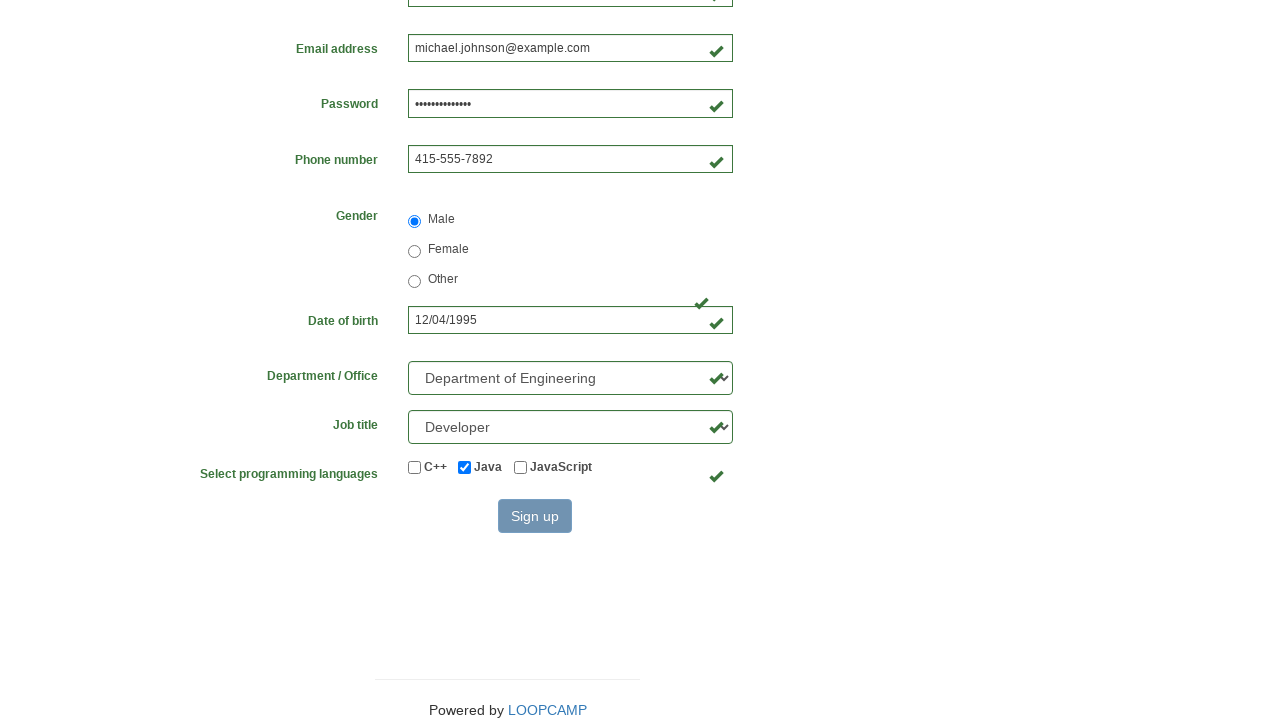

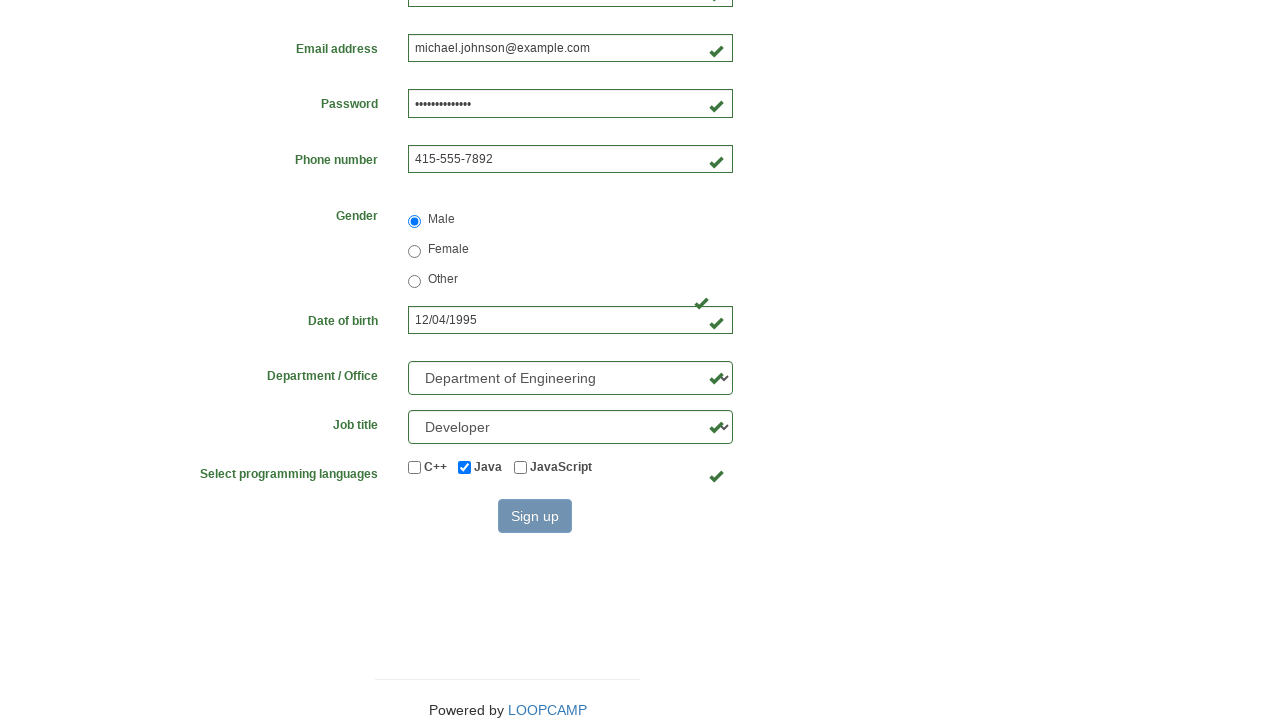